Tests web table interaction by locating a table, reading headers and rows, then finding a specific row by last name and clicking an input element in that row

Starting URL: https://letcode.in/table

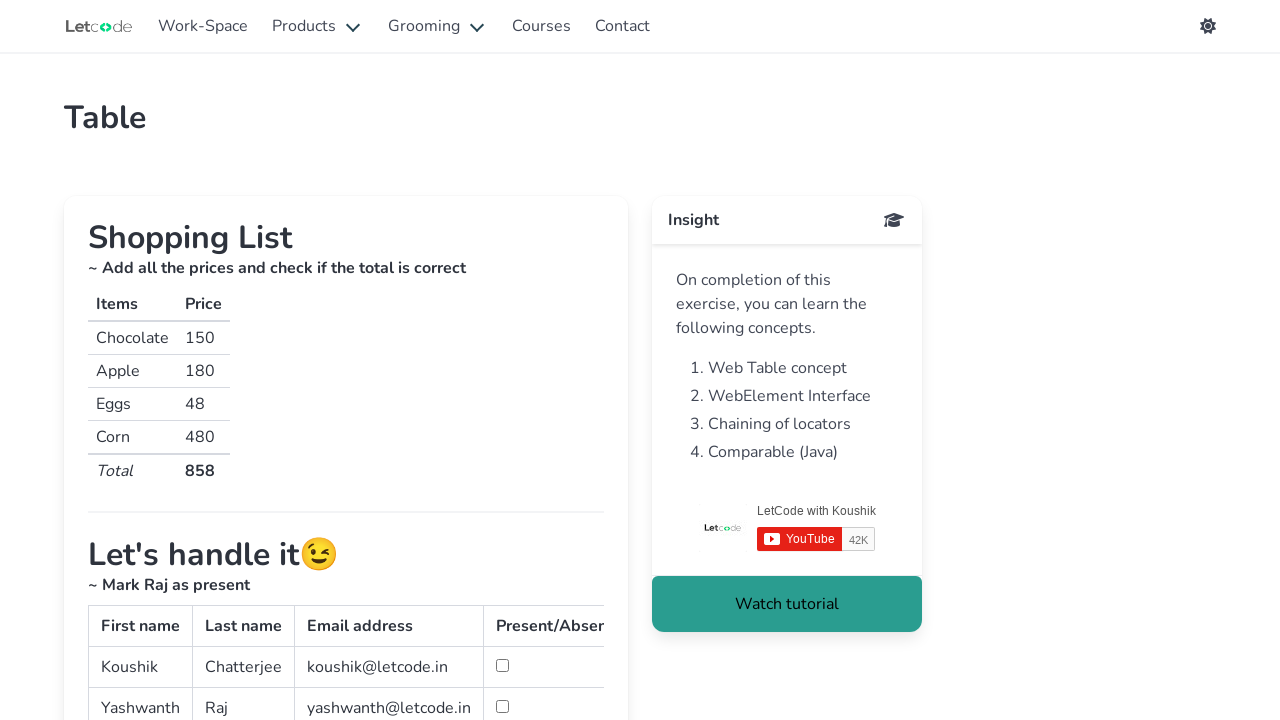

Waited for web table to be visible
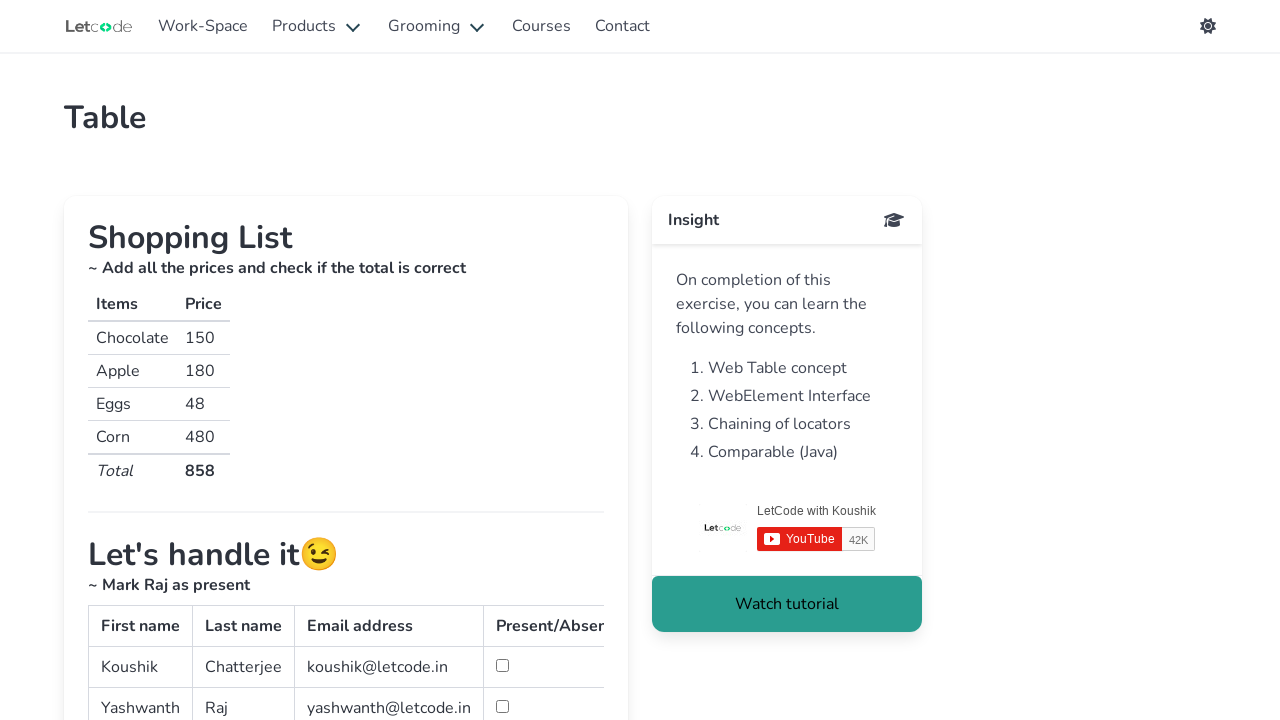

Located all table rows from tbody
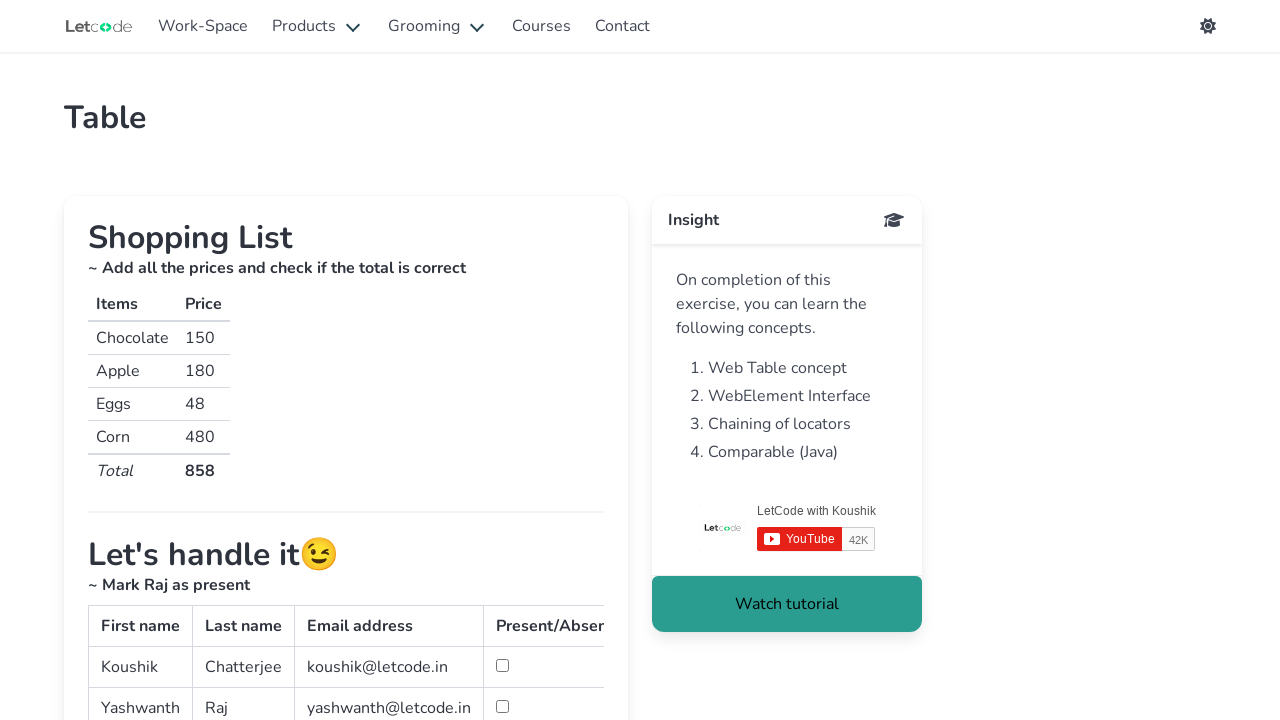

Retrieved table row count: 3 rows
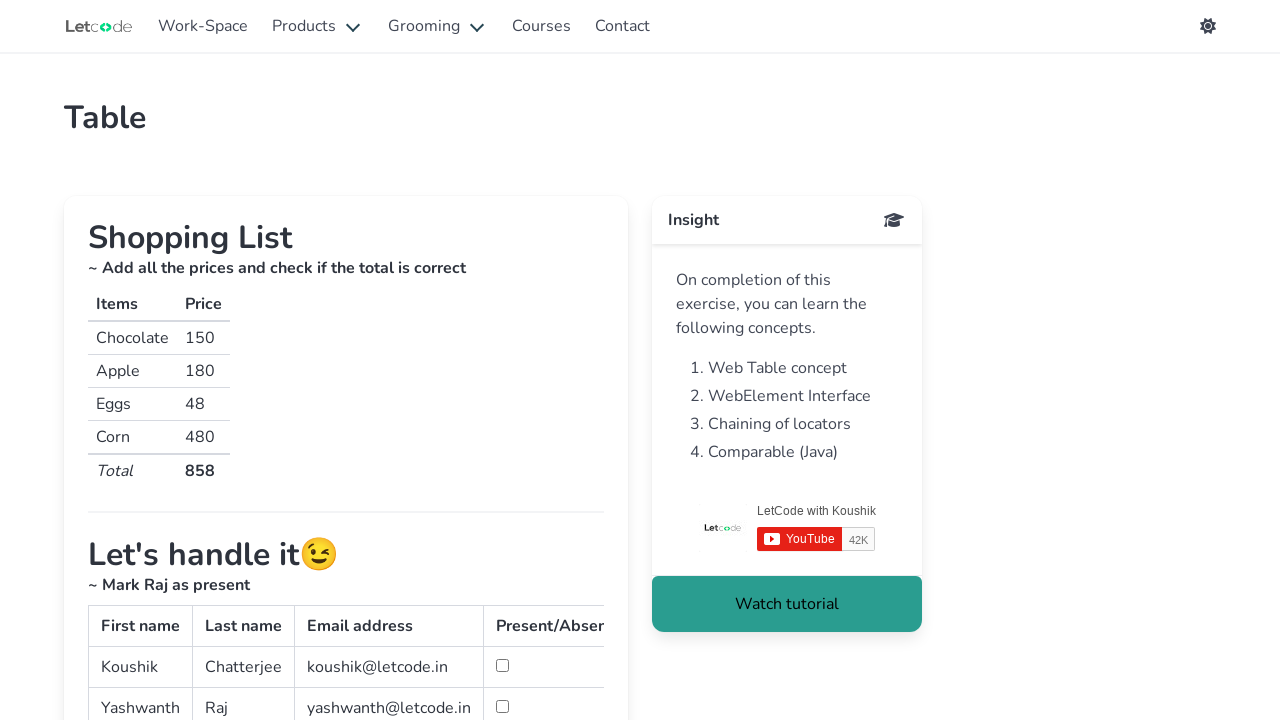

Selected row 0 from table
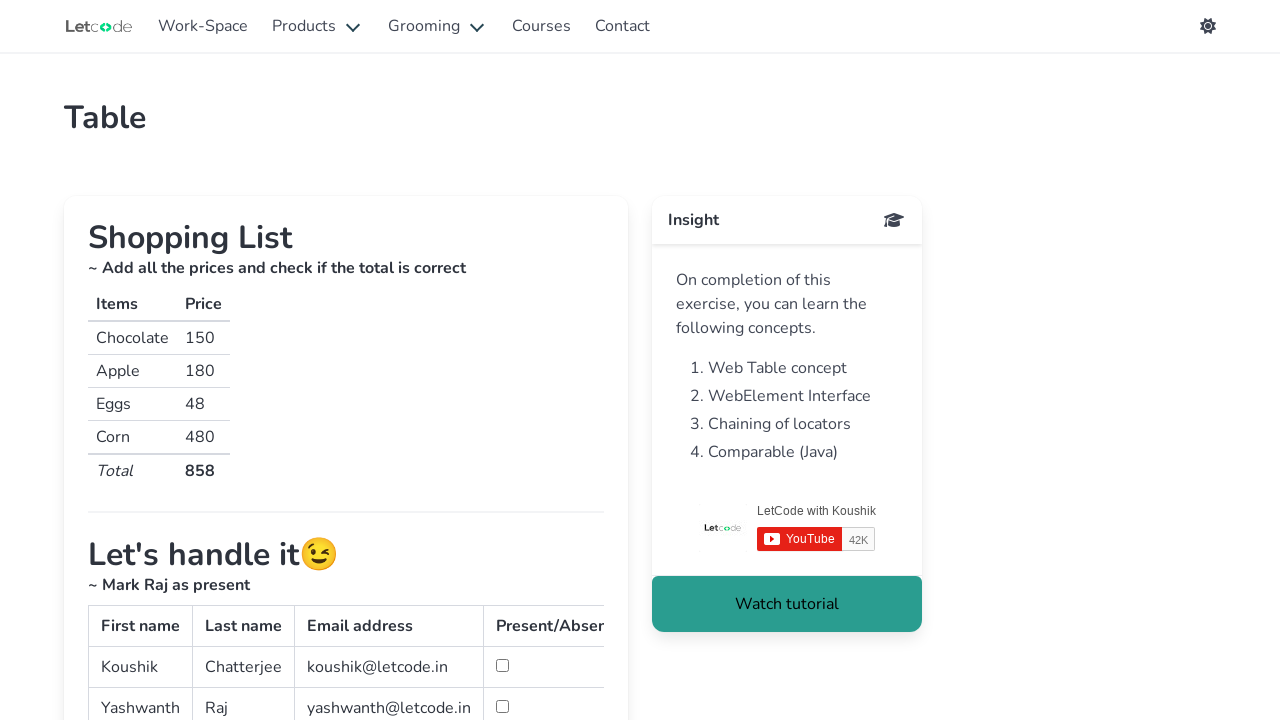

Located all cells in row 0
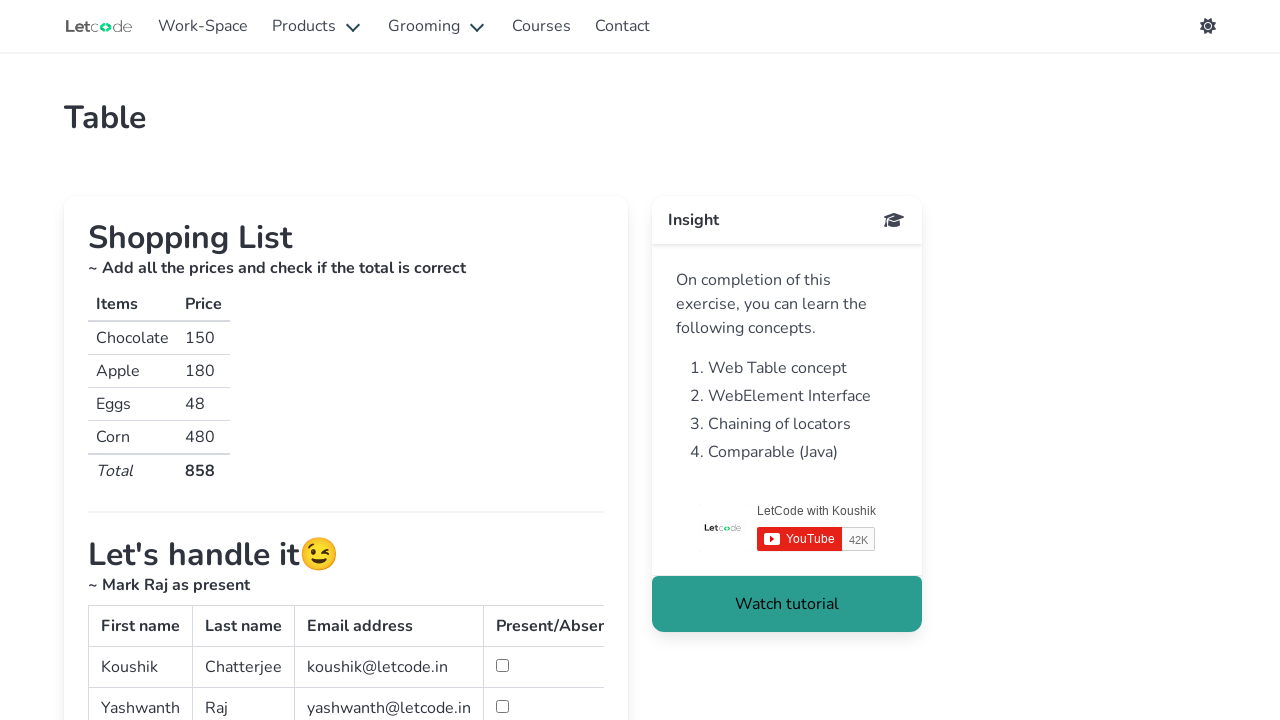

Retrieved last name from row 0: Chatterjee
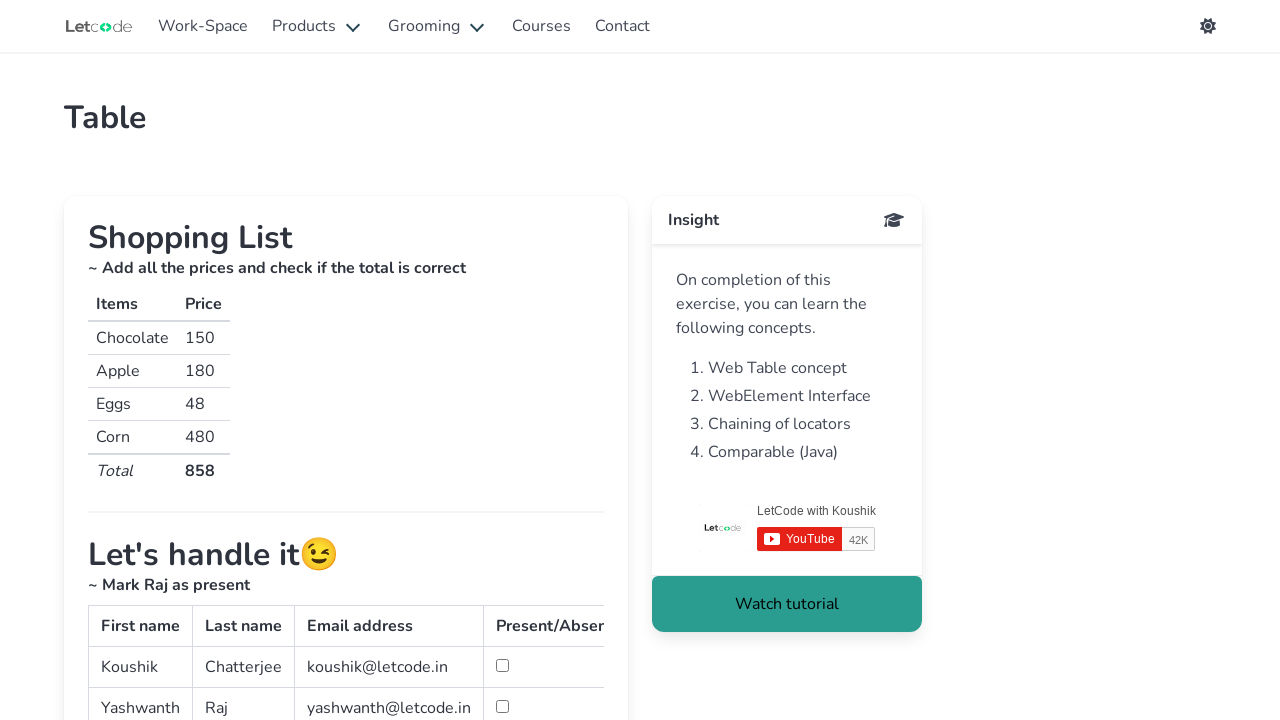

Selected row 1 from table
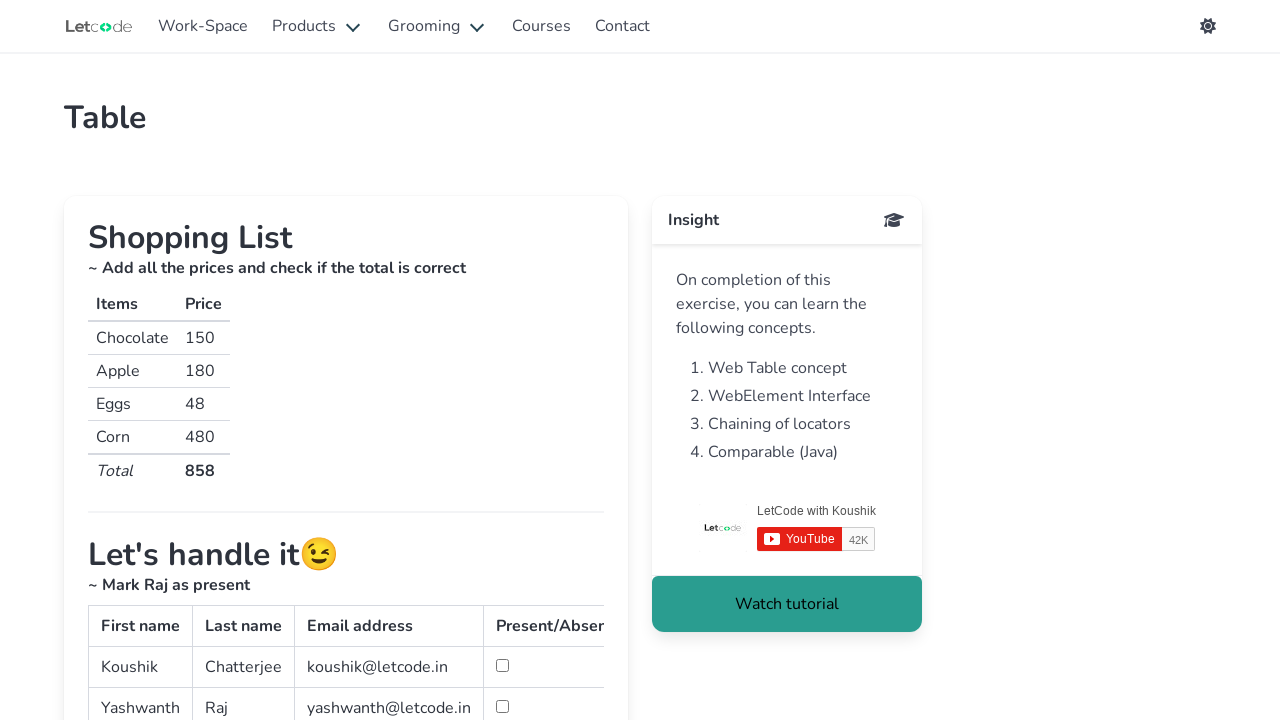

Located all cells in row 1
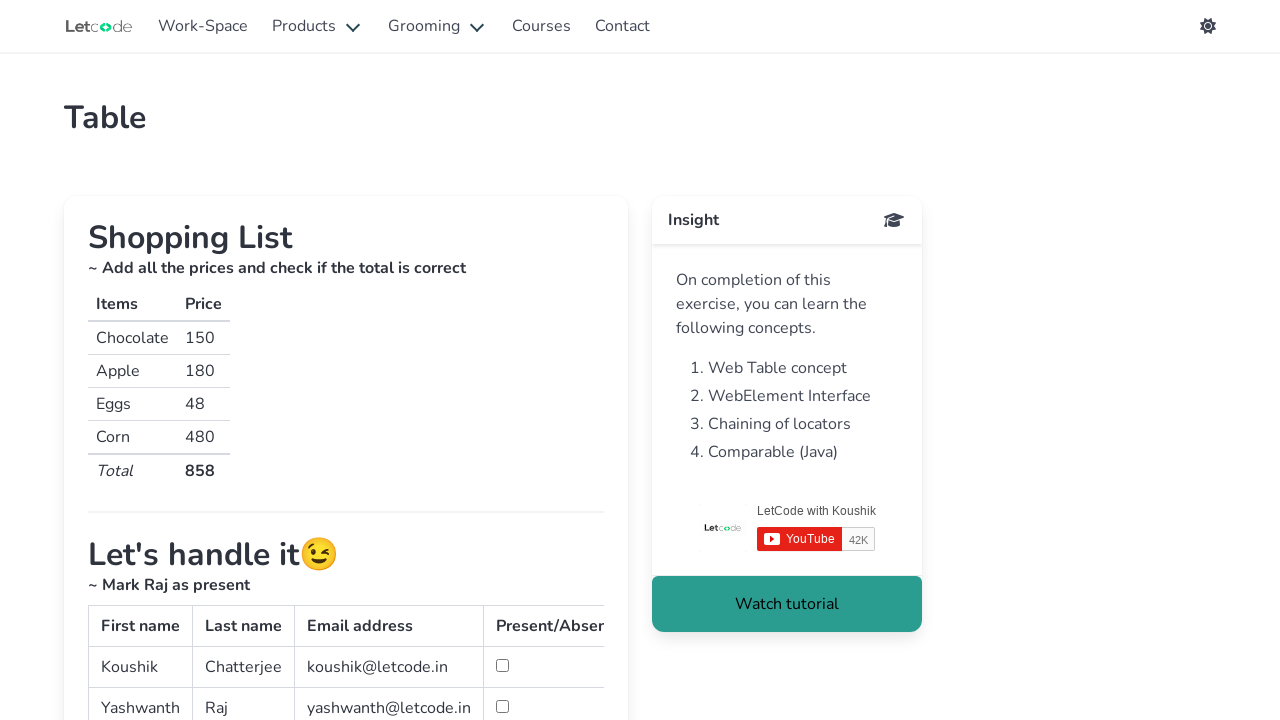

Retrieved last name from row 1: Raj
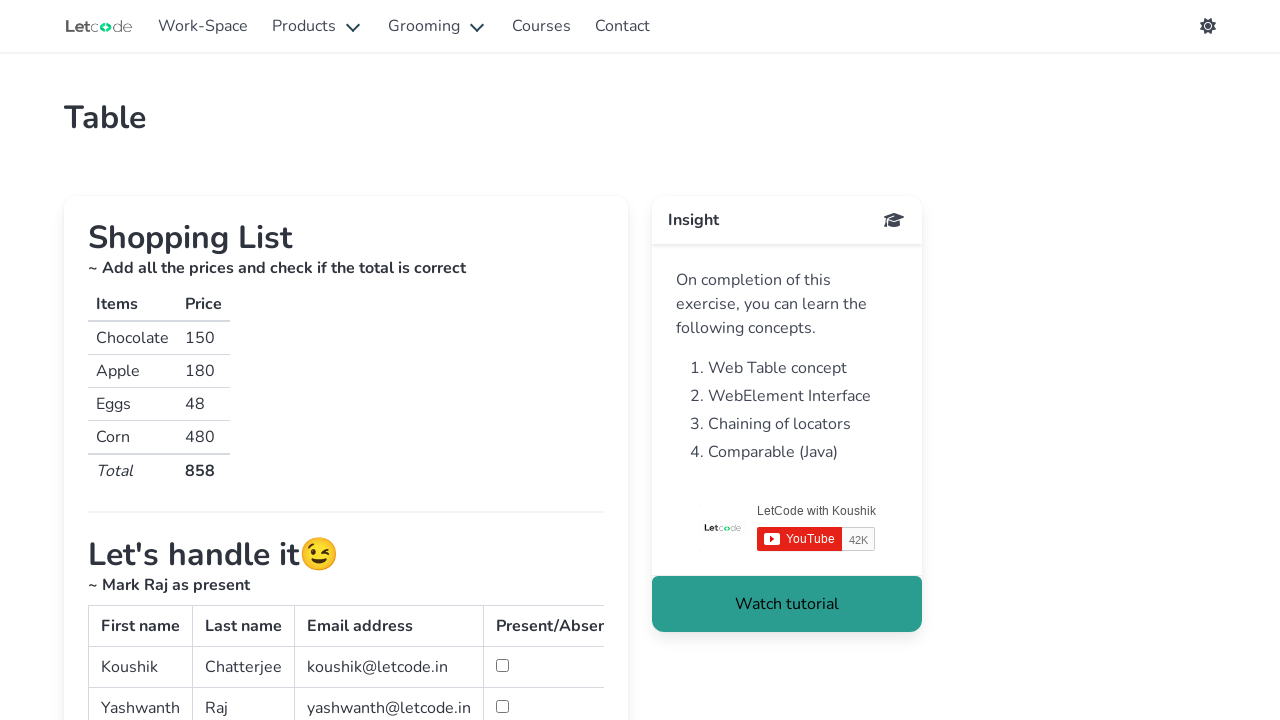

Found row with last name 'Raj' and clicked input checkbox at (502, 706) on #simpletable tbody tr >> nth=1 >> td >> nth=3 >> input
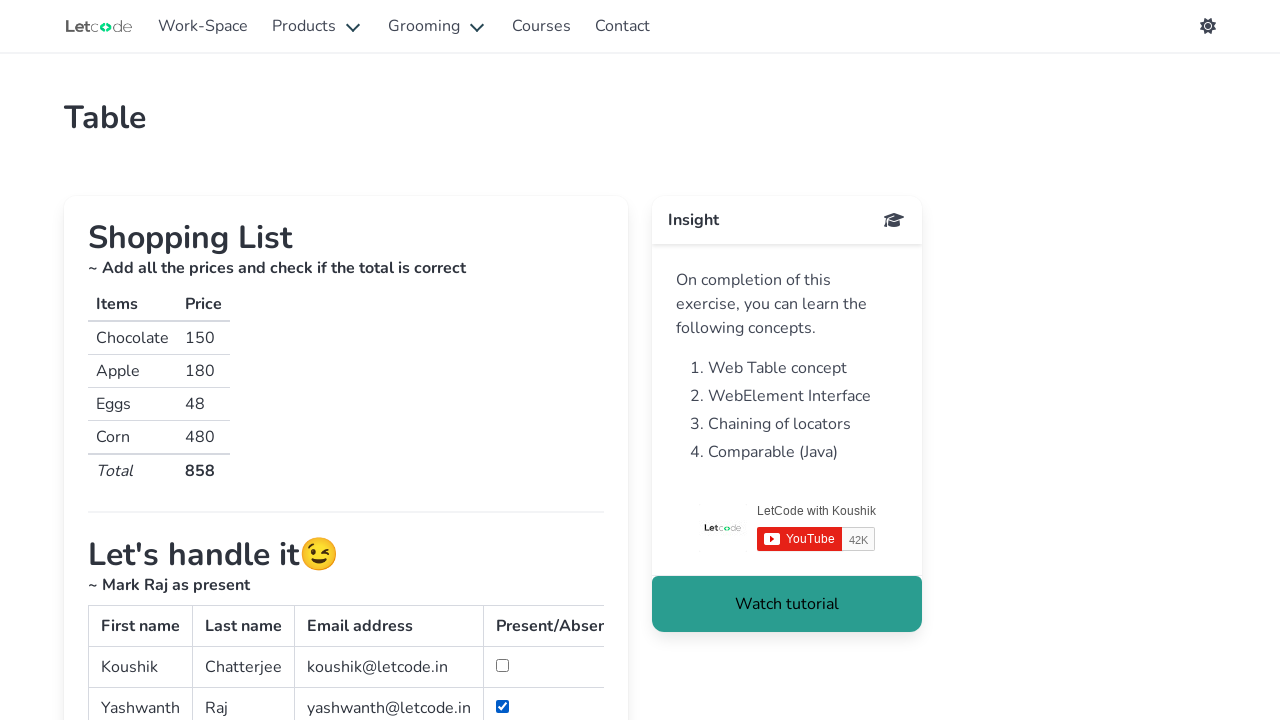

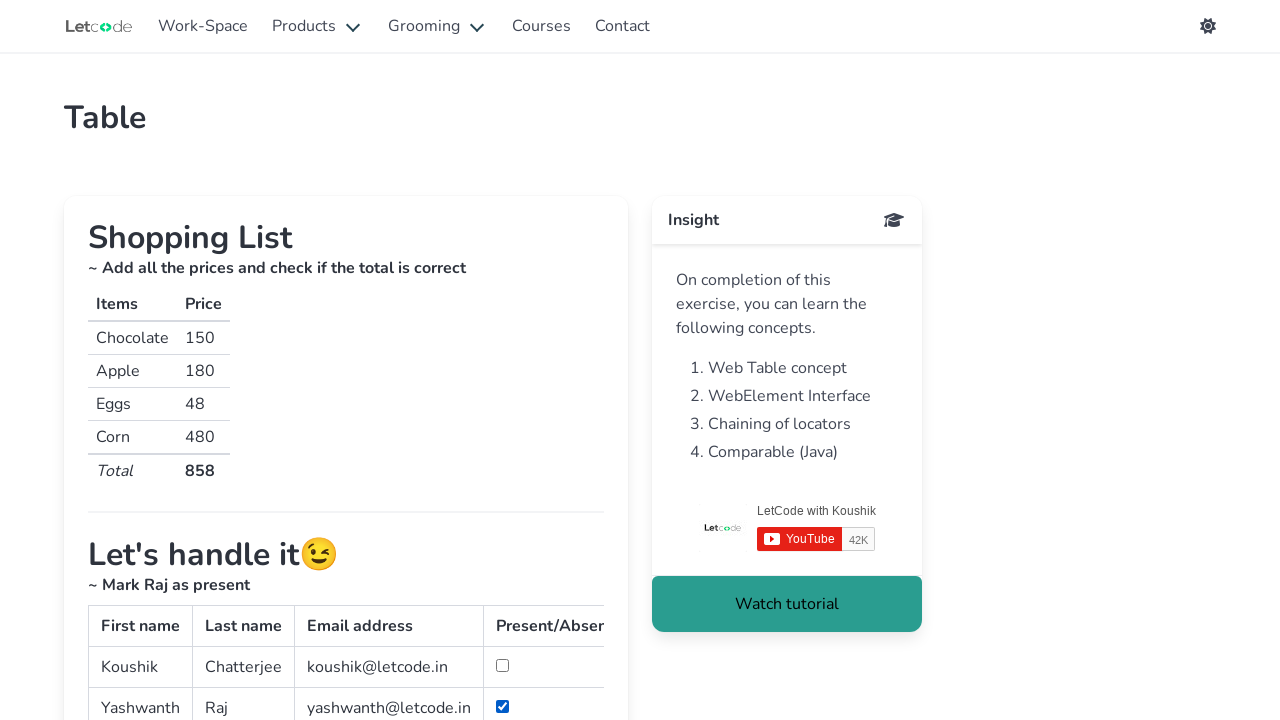